Tests the jQuery UI resizable demo by dragging the resize handle to expand the element.

Starting URL: https://jqueryui.com/resizable/

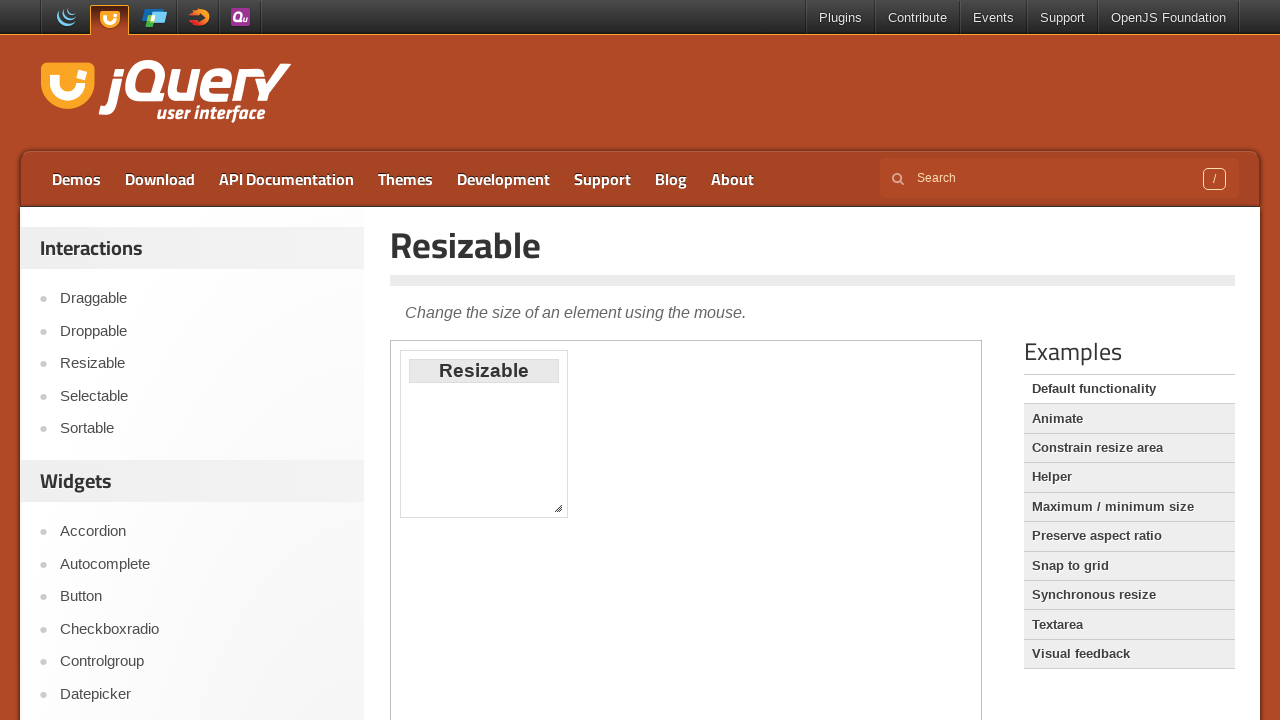

Located the demo iframe
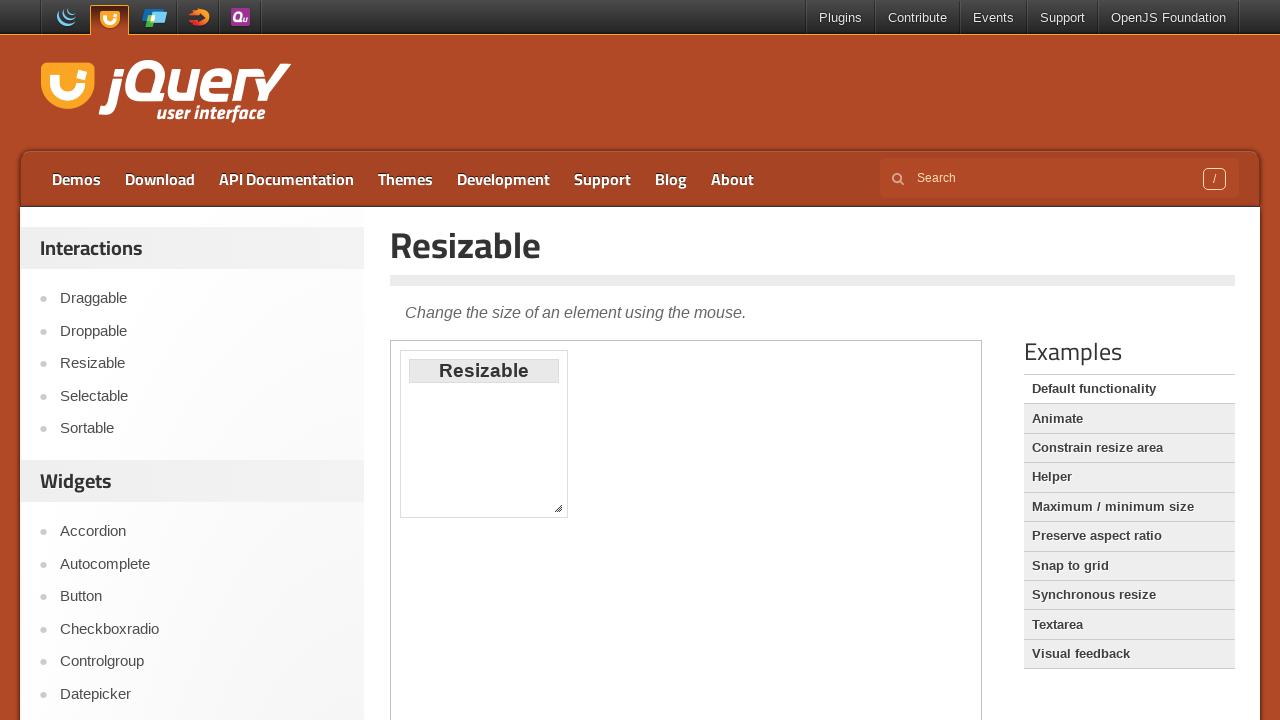

Located the resize handle in the bottom-right corner
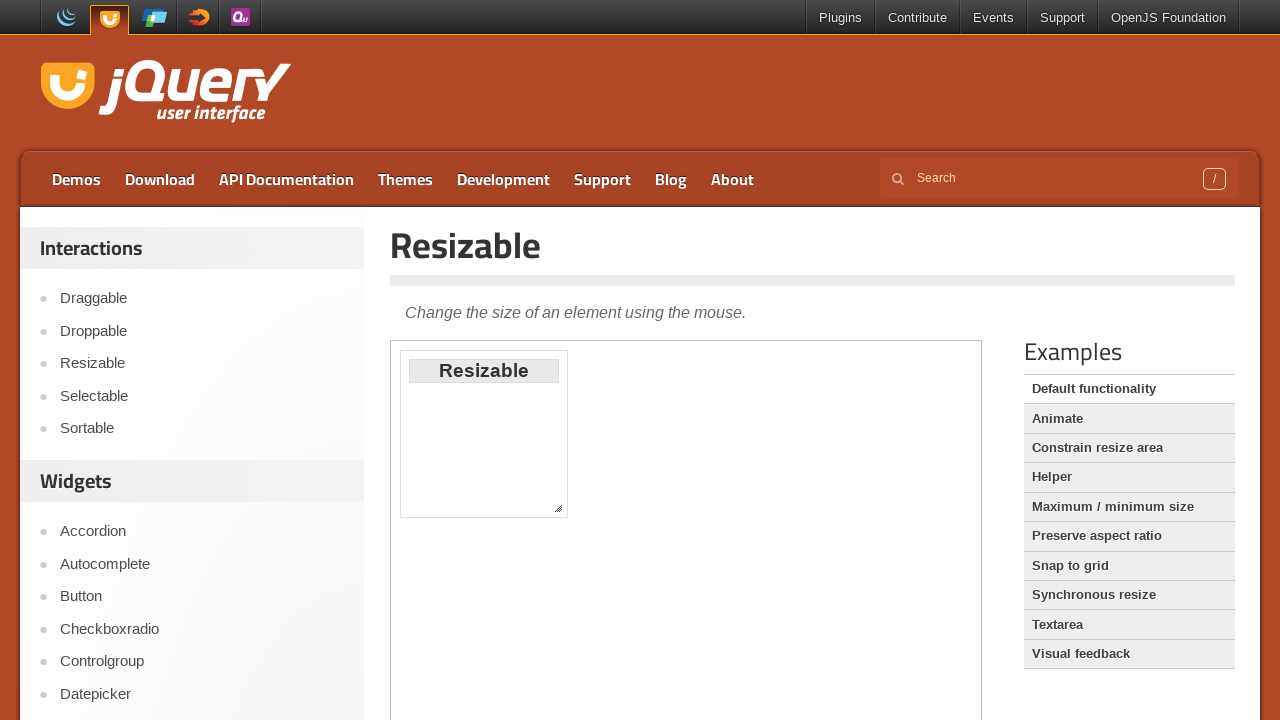

Retrieved bounding box of the resize handle
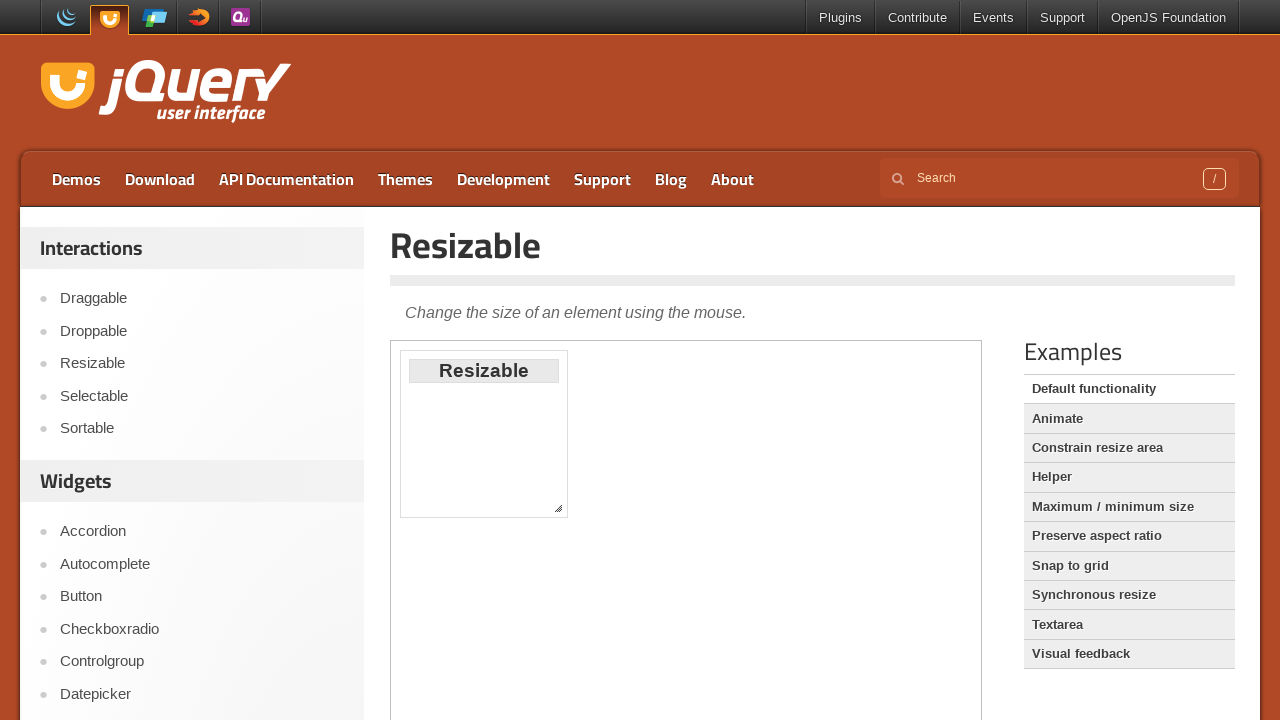

Moved mouse to the center of the resize handle at (558, 508)
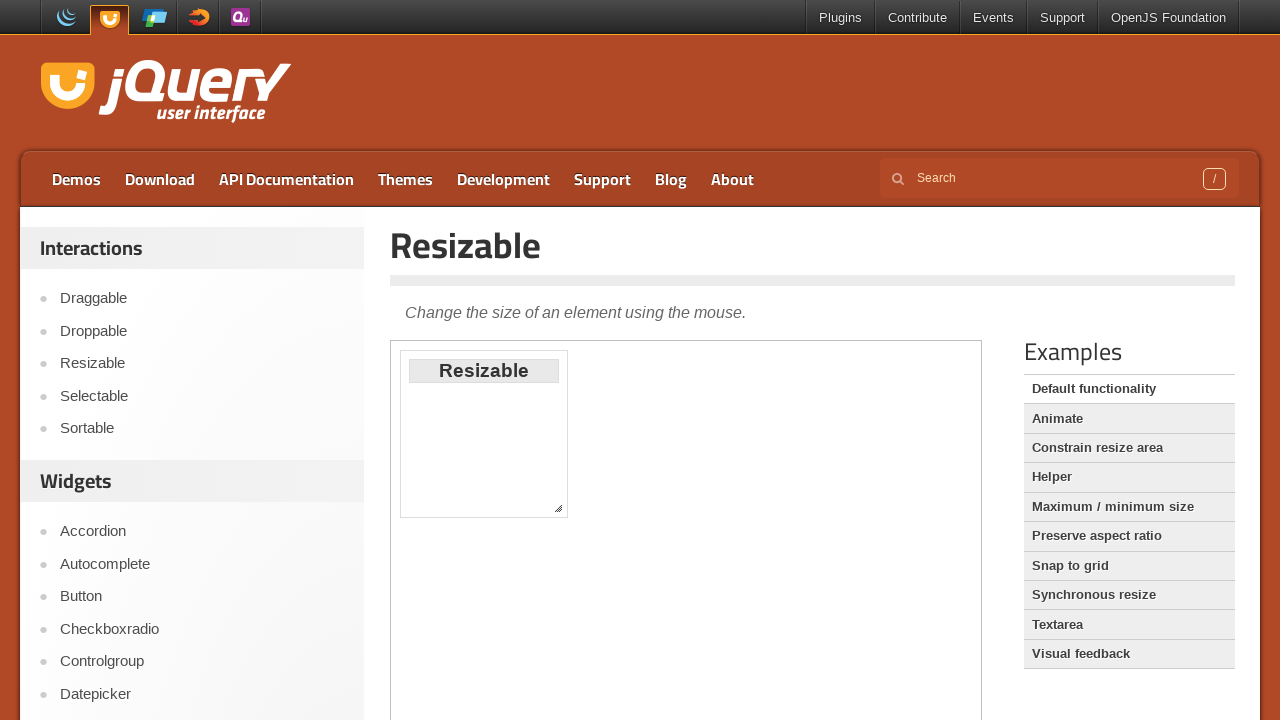

Pressed down the mouse button on the resize handle at (558, 508)
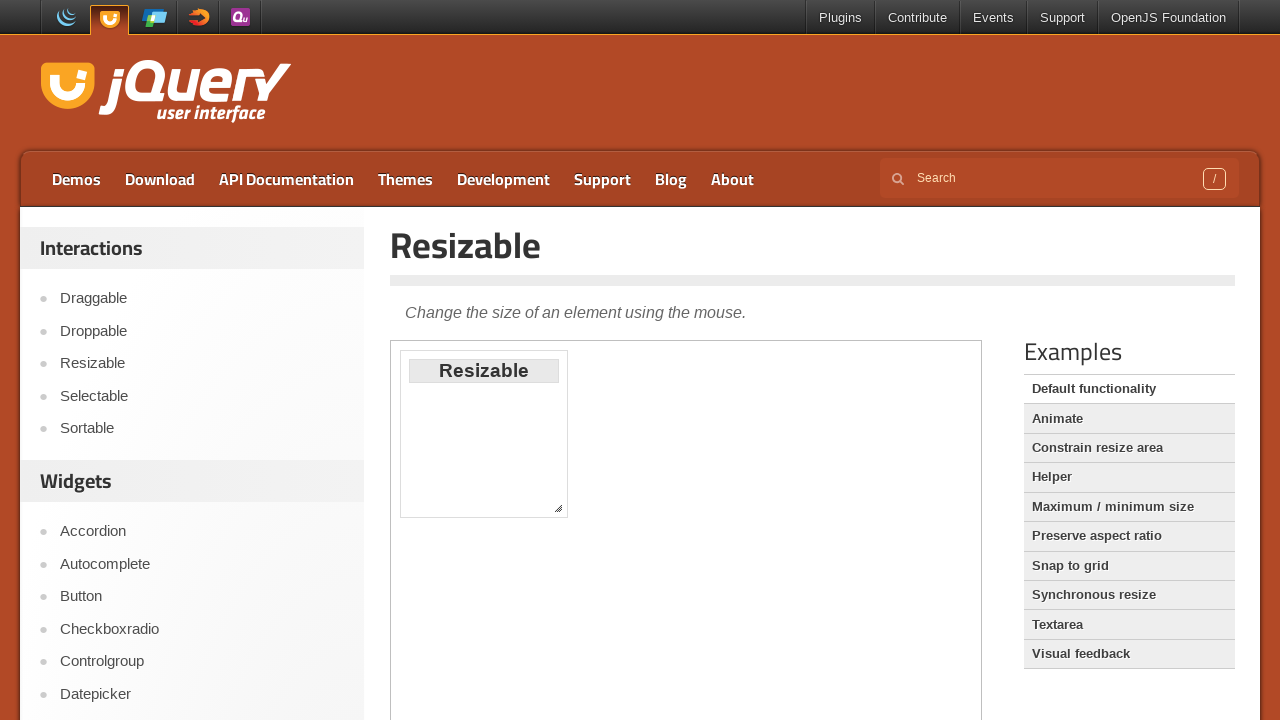

Dragged the resize handle 100 pixels right and down at (650, 600)
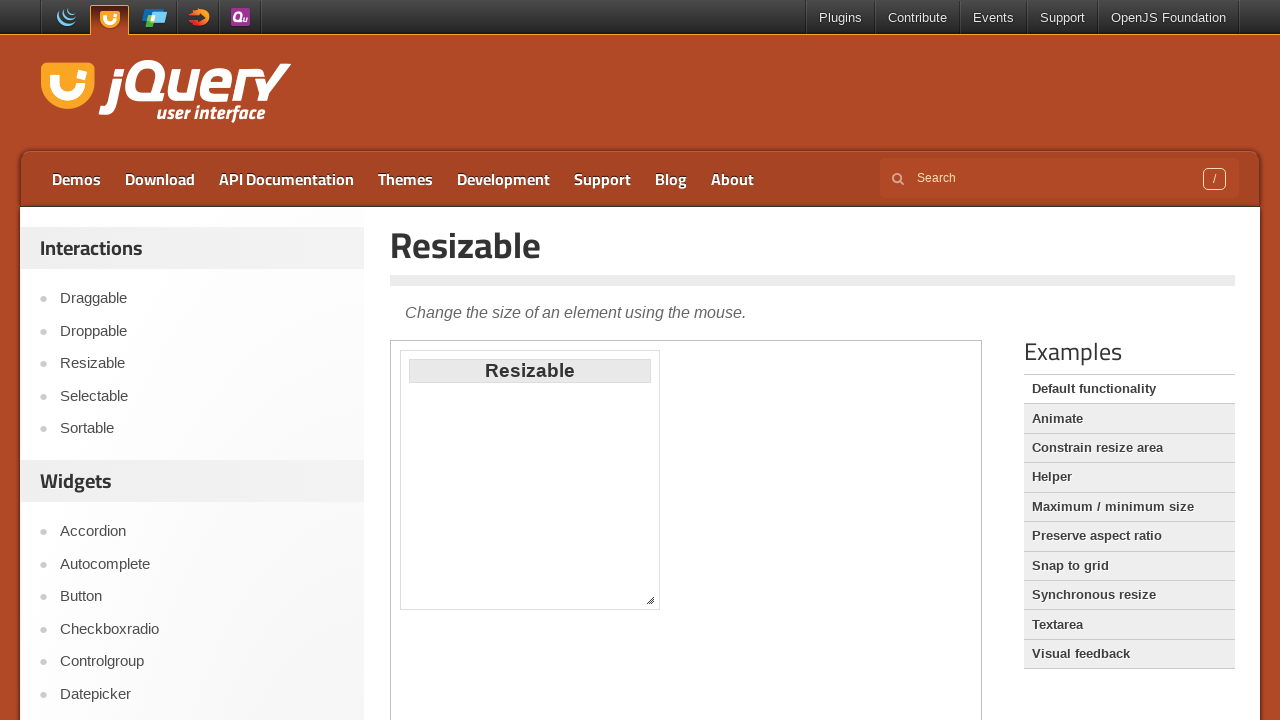

Released the mouse button to complete the resize action at (650, 600)
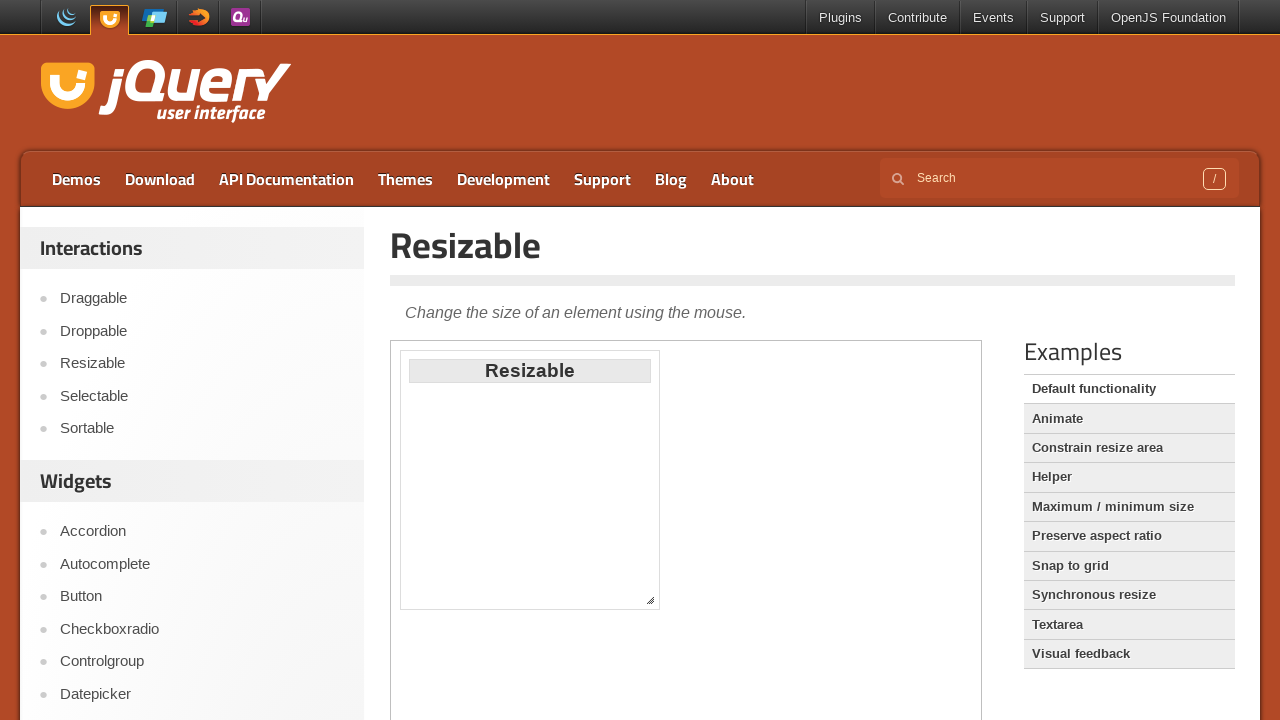

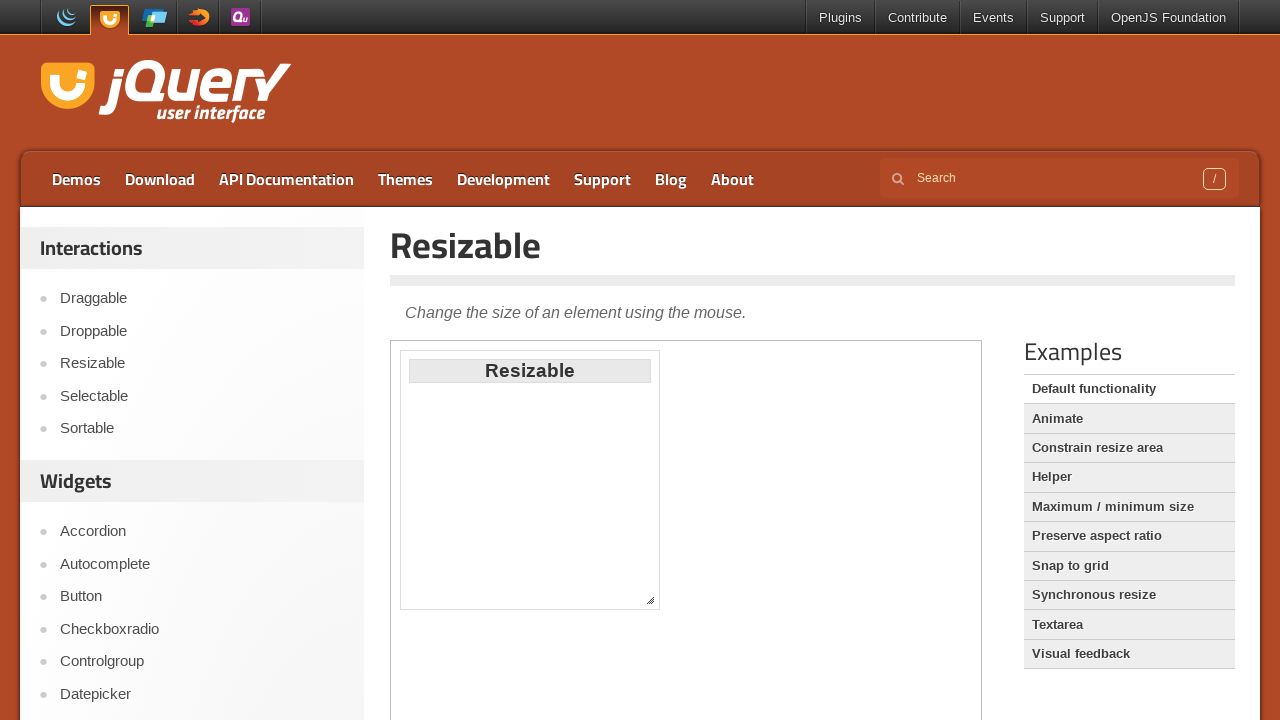